Navigates through jQuery UI demo pages by clicking through various interaction demos including draggable, droppable, resizable, selectable, and sortable

Starting URL: https://jqueryui.com

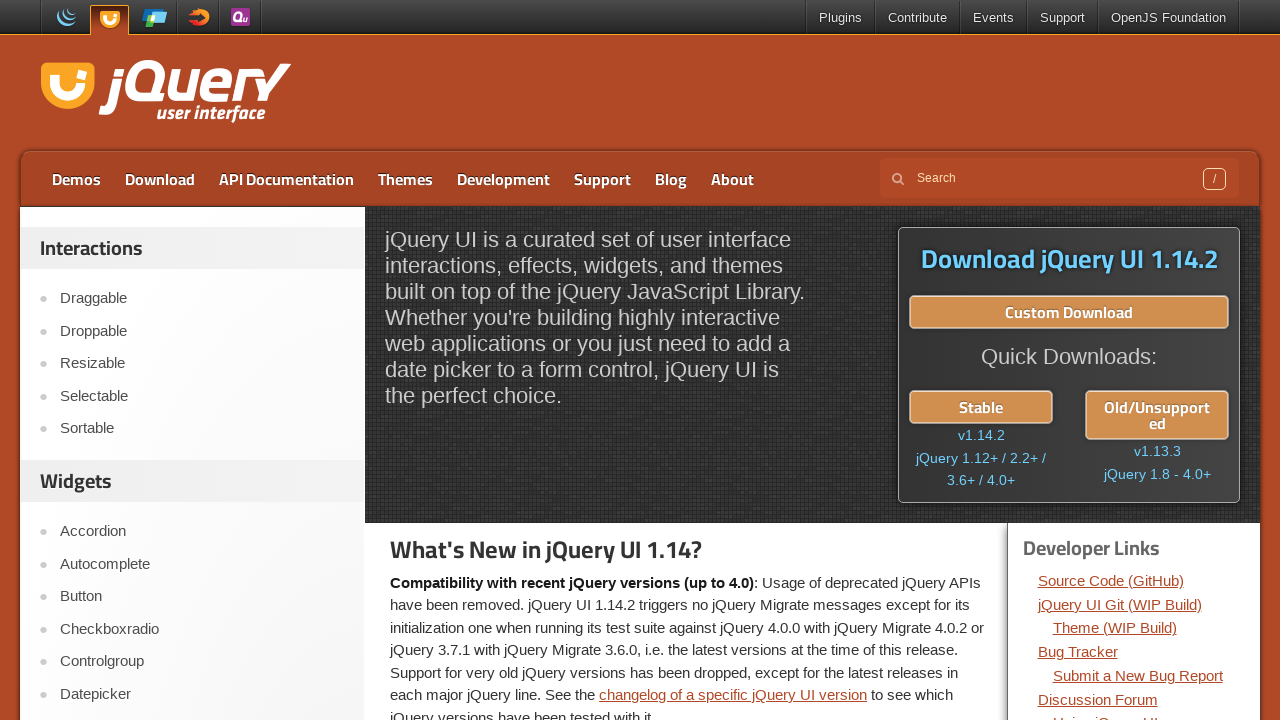

Clicked on Demos link at (76, 179) on a:has-text('Demos')
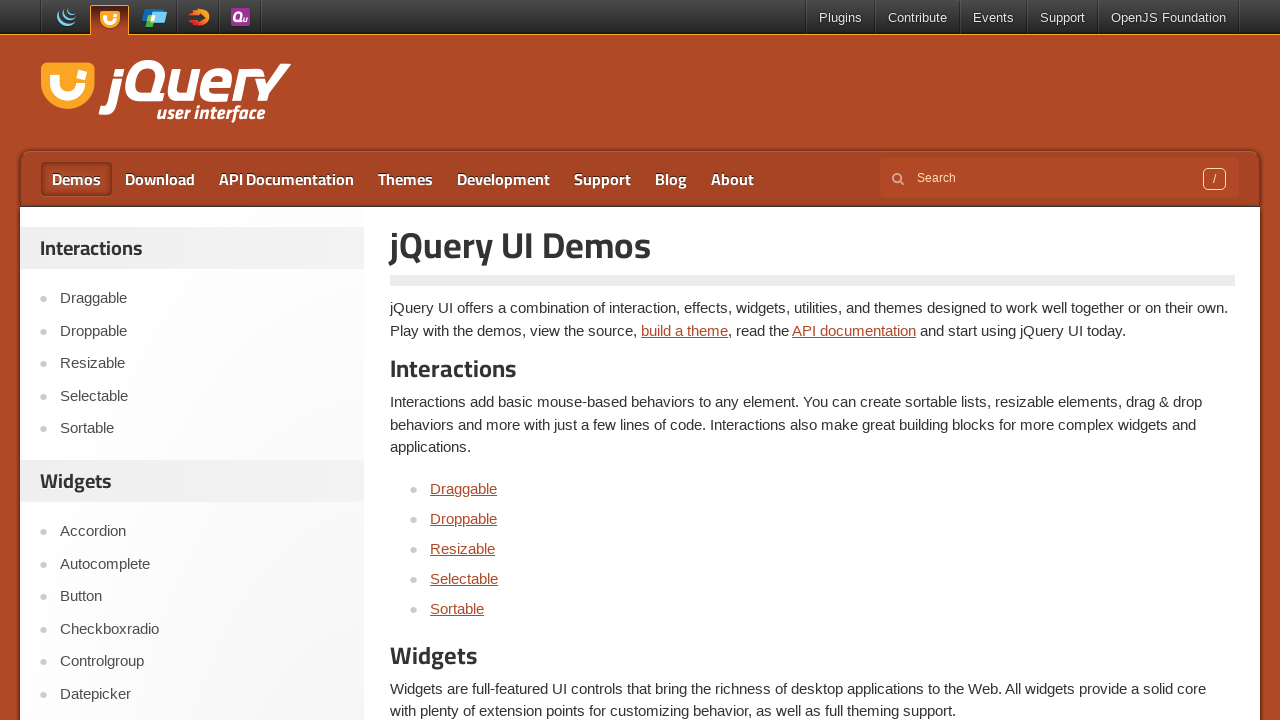

Waited for Demos page to load
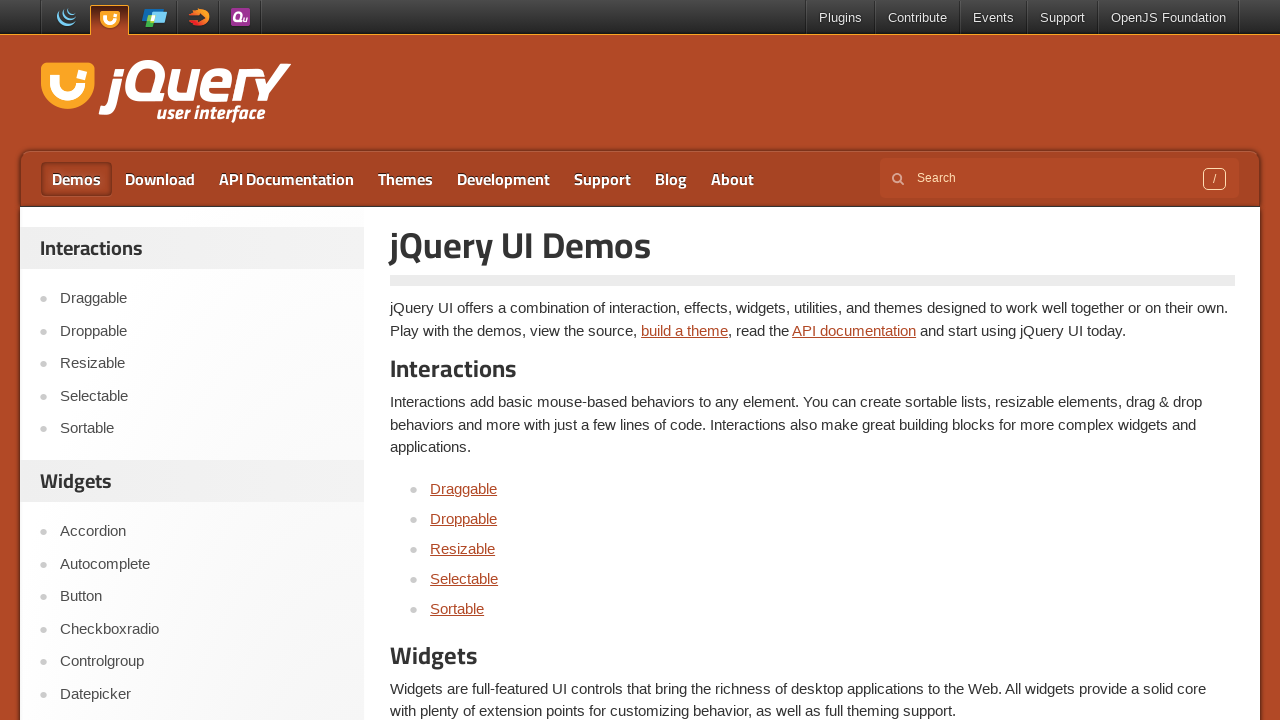

Clicked on Draggable demo at (202, 299) on xpath=//html/body/div[1]/div[2]/div/div[2]/aside[1]/ul/li[1]/a
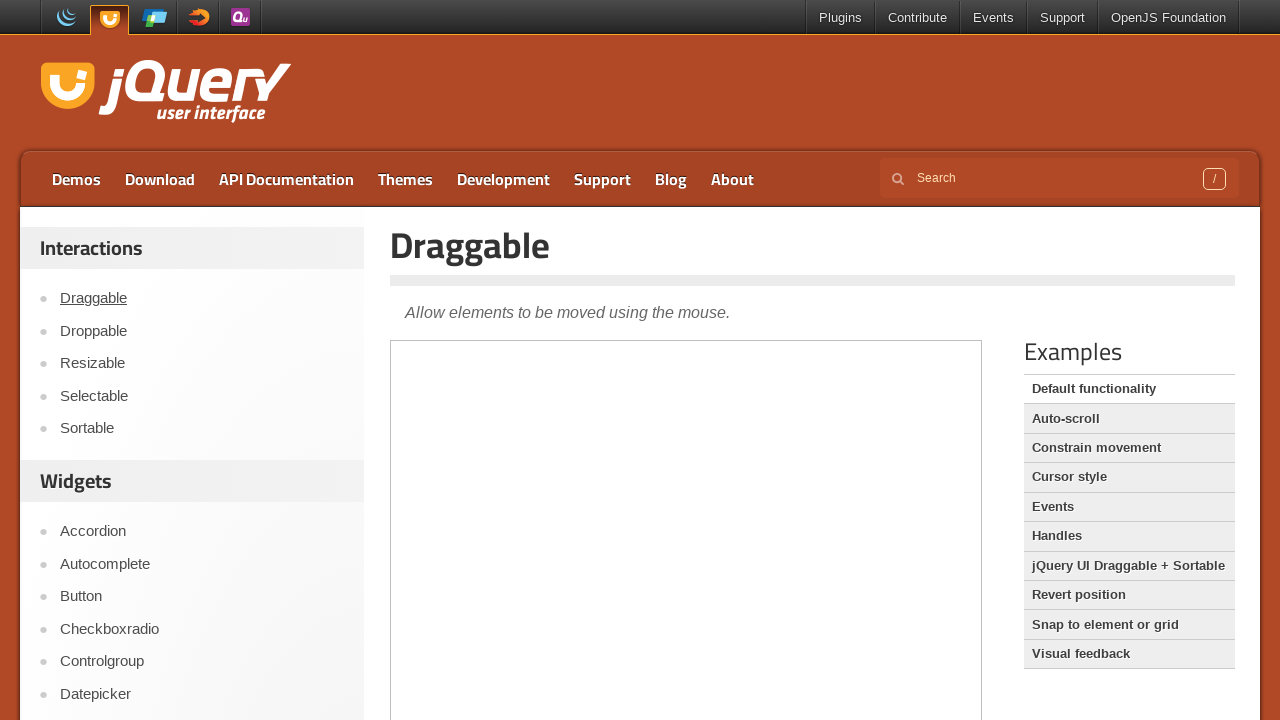

Waited for Draggable page to load
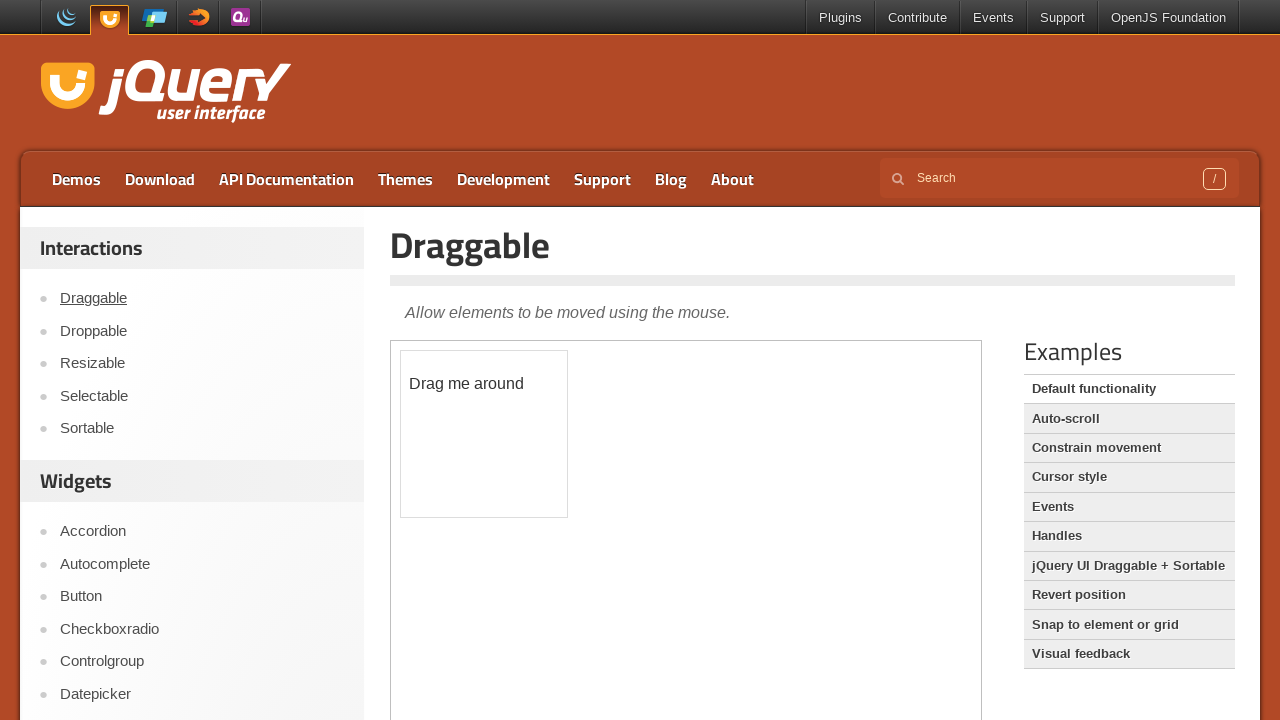

Clicked on Droppable demo at (202, 331) on a:has-text('Droppable')
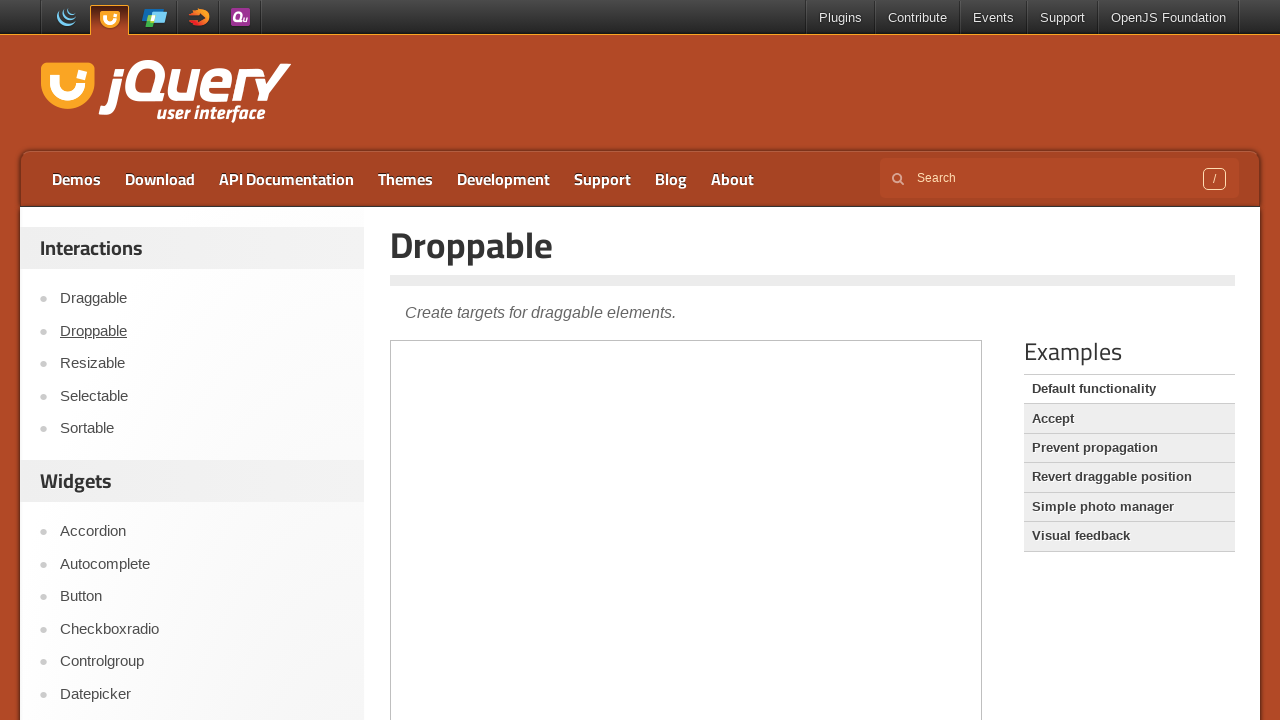

Waited for Droppable page to load
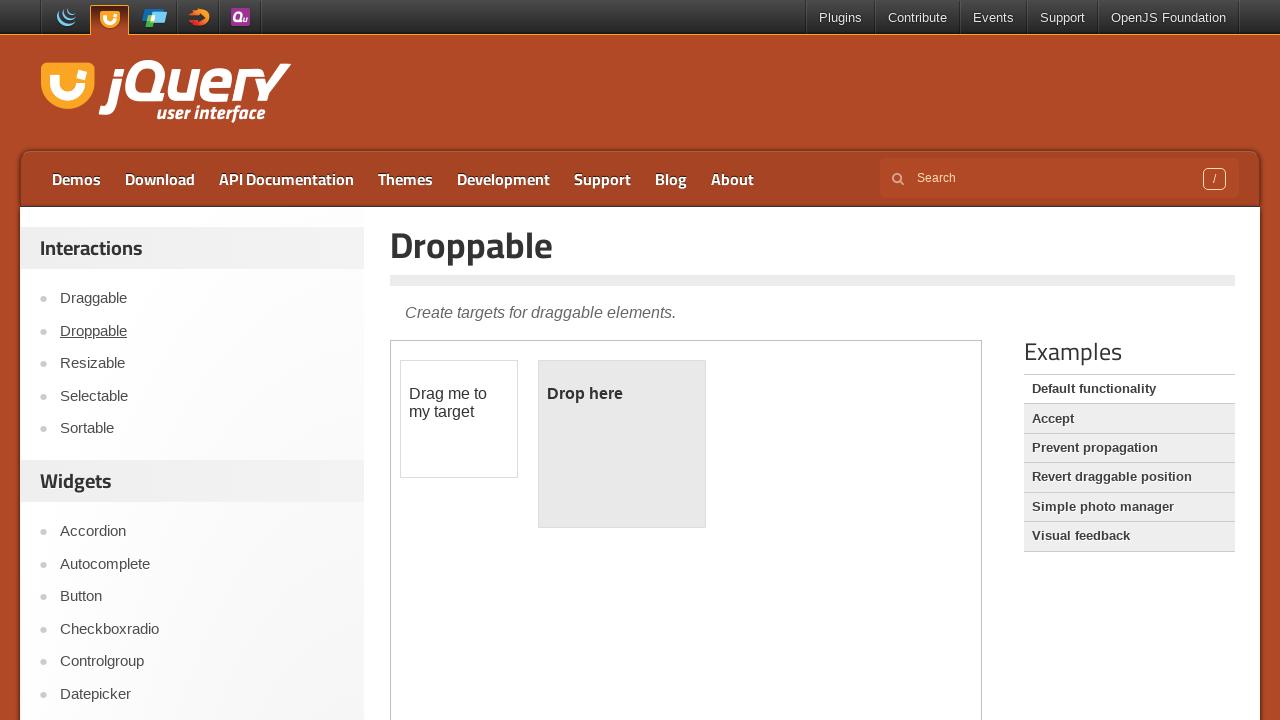

Clicked on Resizable demo at (202, 364) on a:has-text('Resizable')
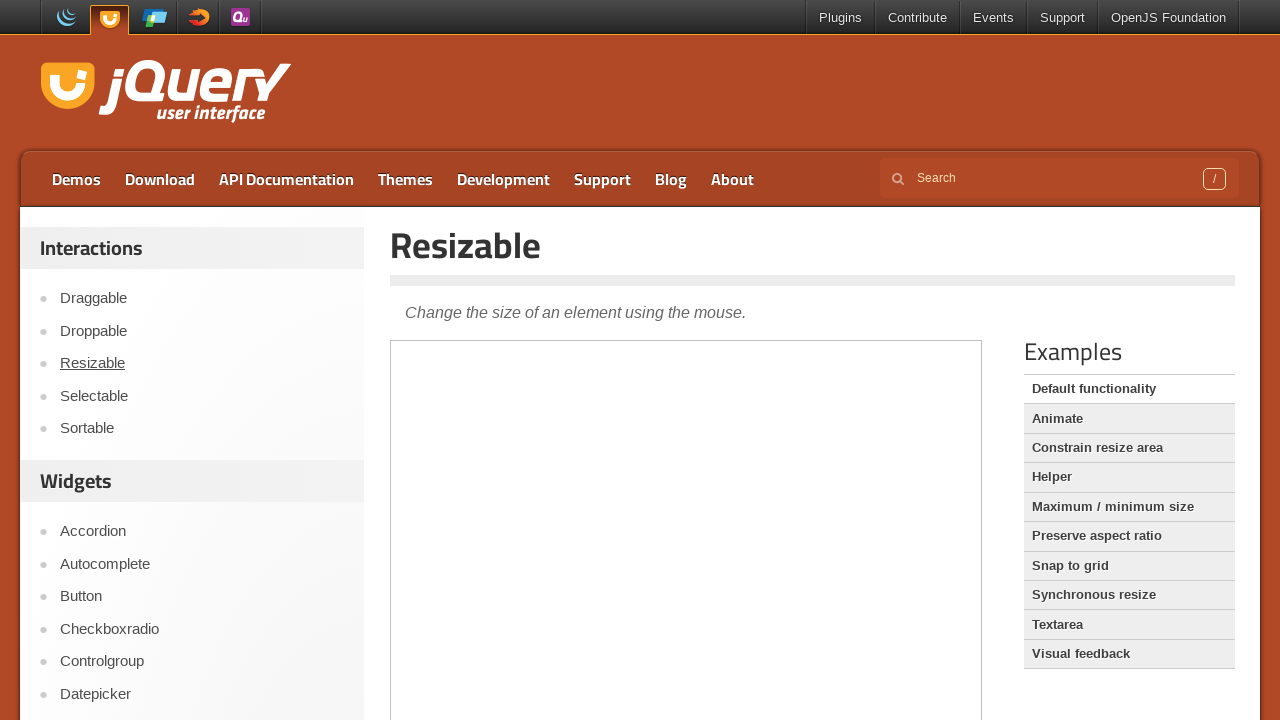

Waited for Resizable page to load
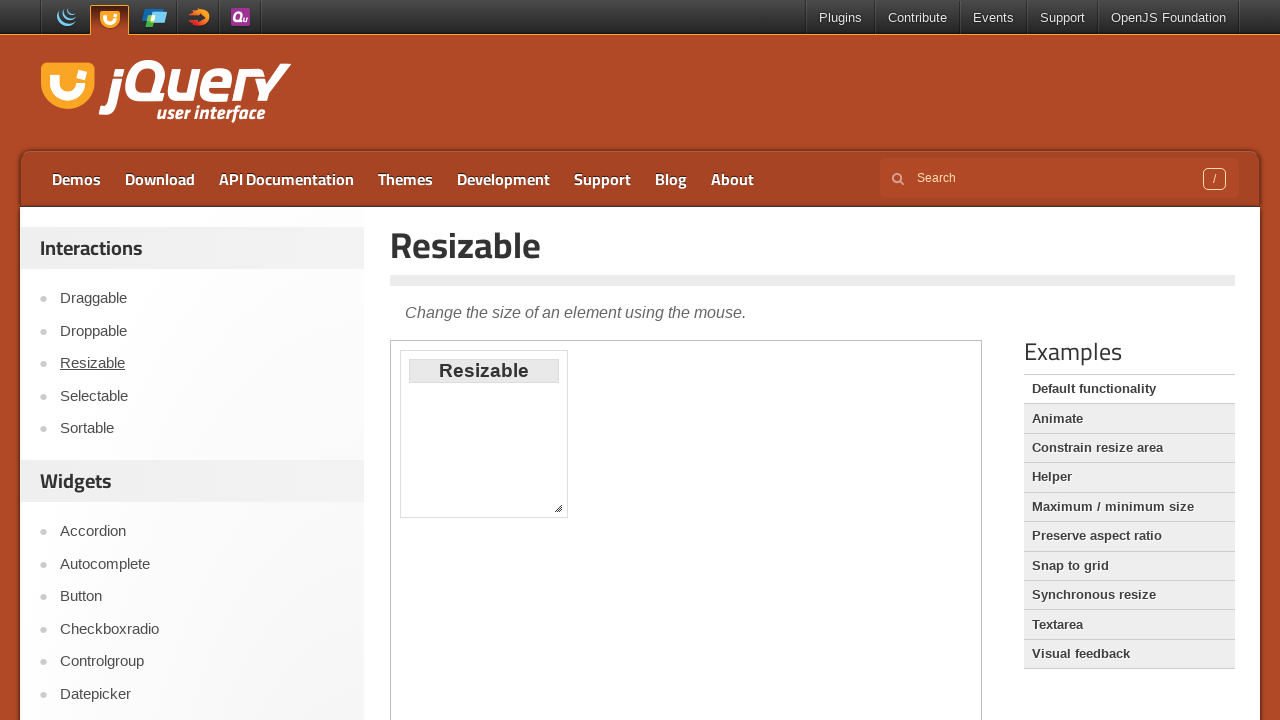

Clicked on Selectable demo at (202, 396) on a:has-text('Selectable')
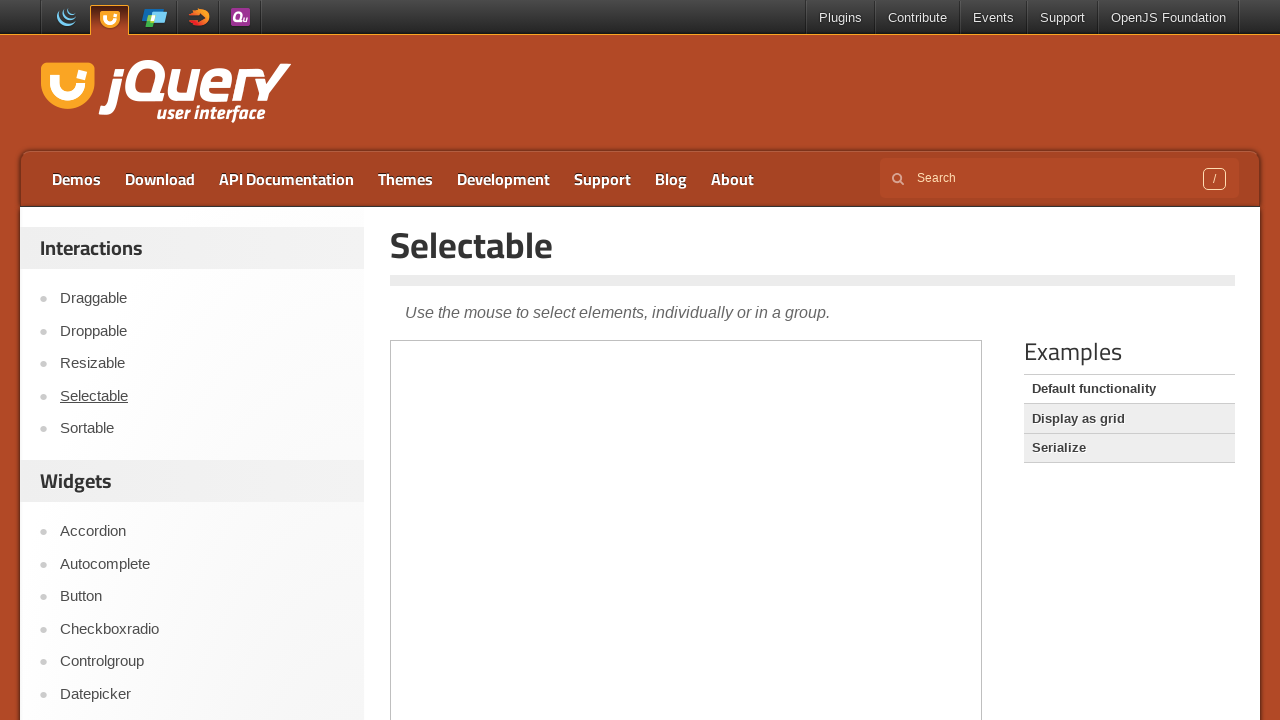

Waited for Selectable page to load
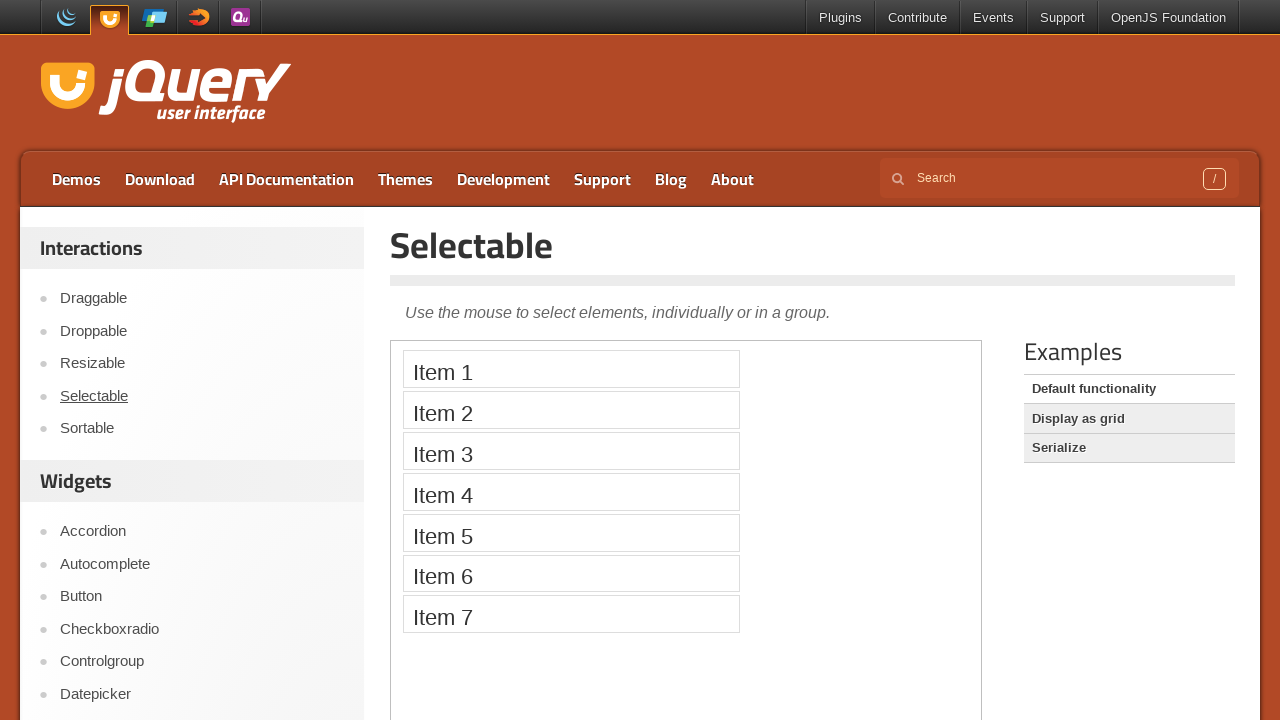

Clicked on Sortable demo at (202, 429) on xpath=//html/body/div[1]/div[2]/div/div[2]/aside[1]/ul/li[5]/a
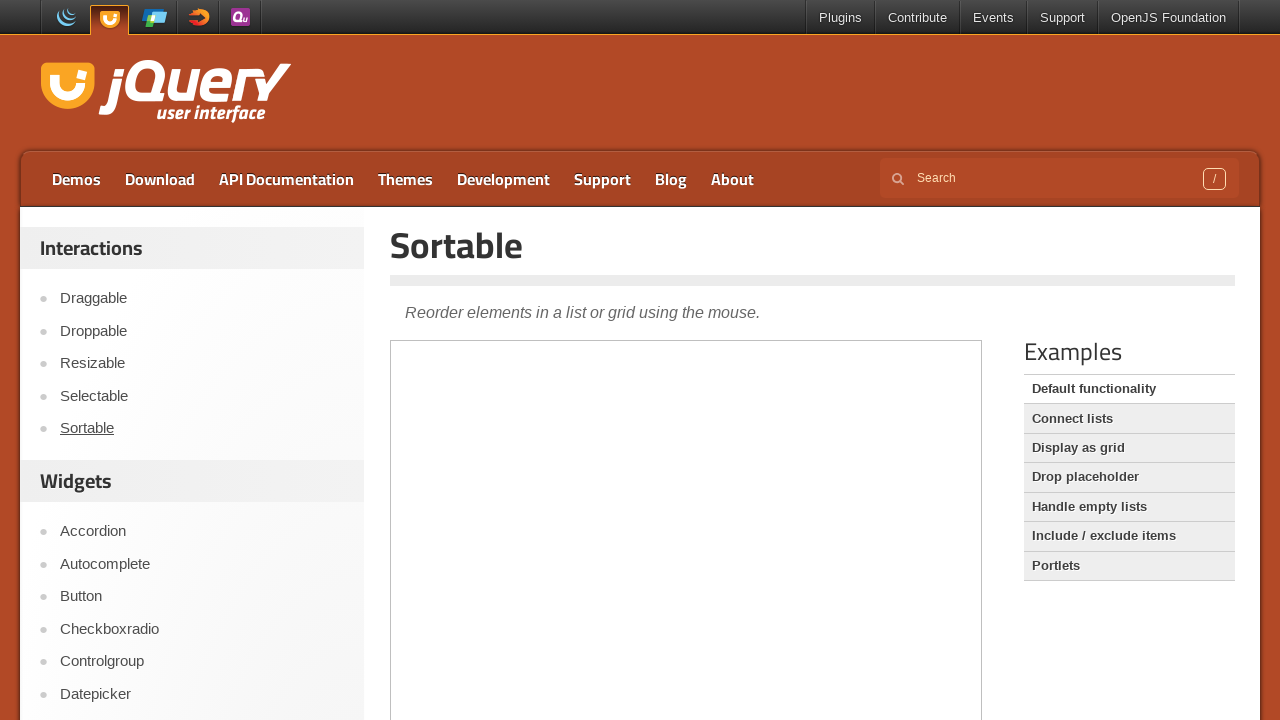

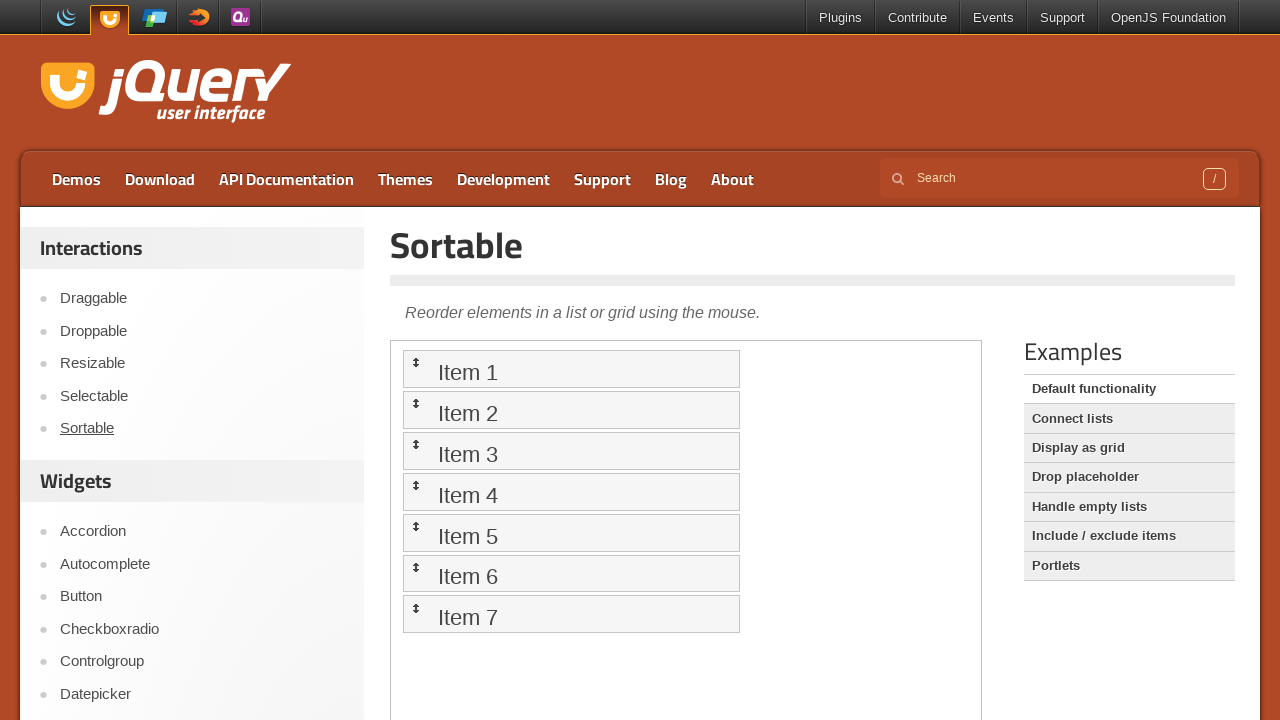